Tests the price range filter functionality on an e-commerce shop page by dragging minimum and maximum price sliders, applying the filter, and verifying that displayed products fall within the selected price range.

Starting URL: https://gettop.us/shop/?orderby=rating

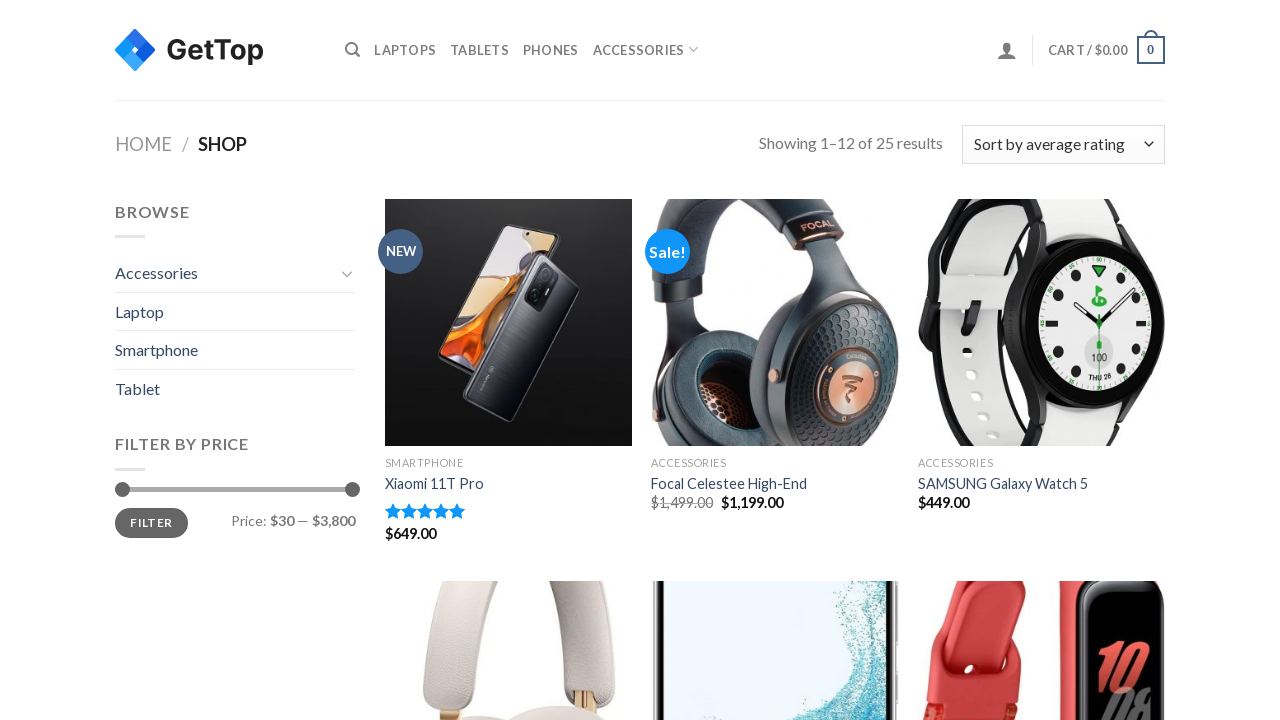

Price slider element became visible
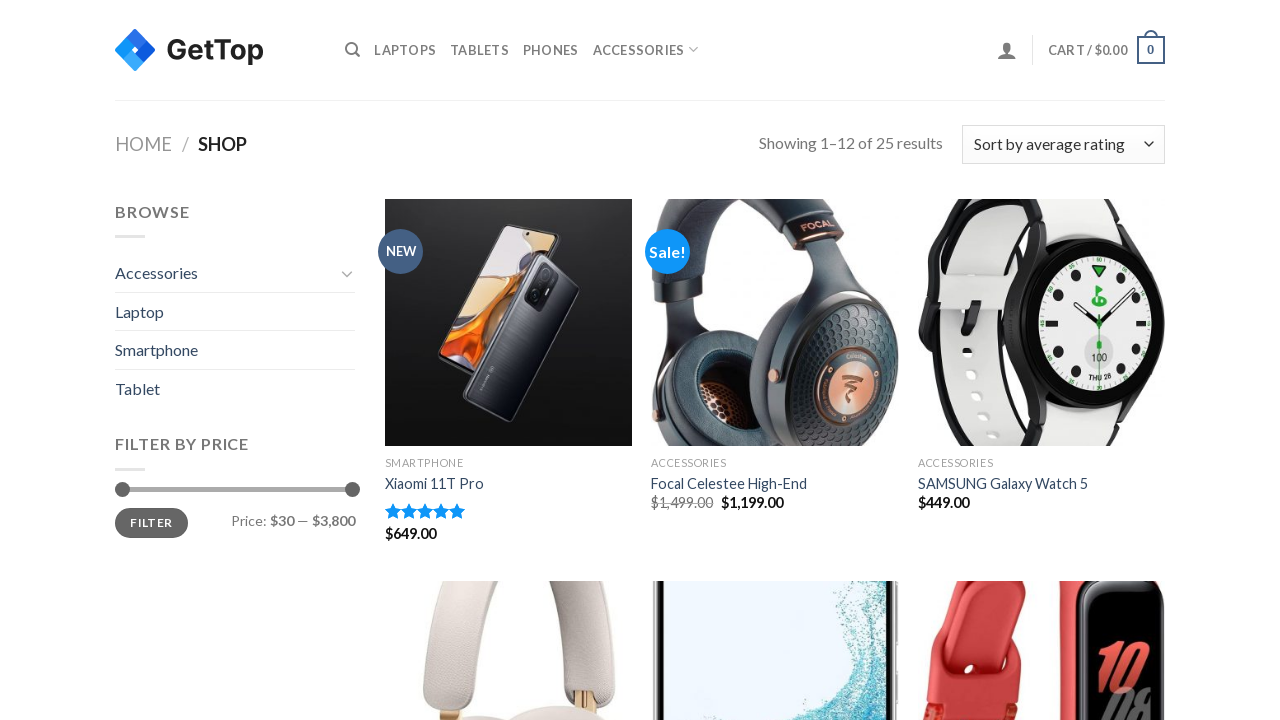

Located minimum price slider element
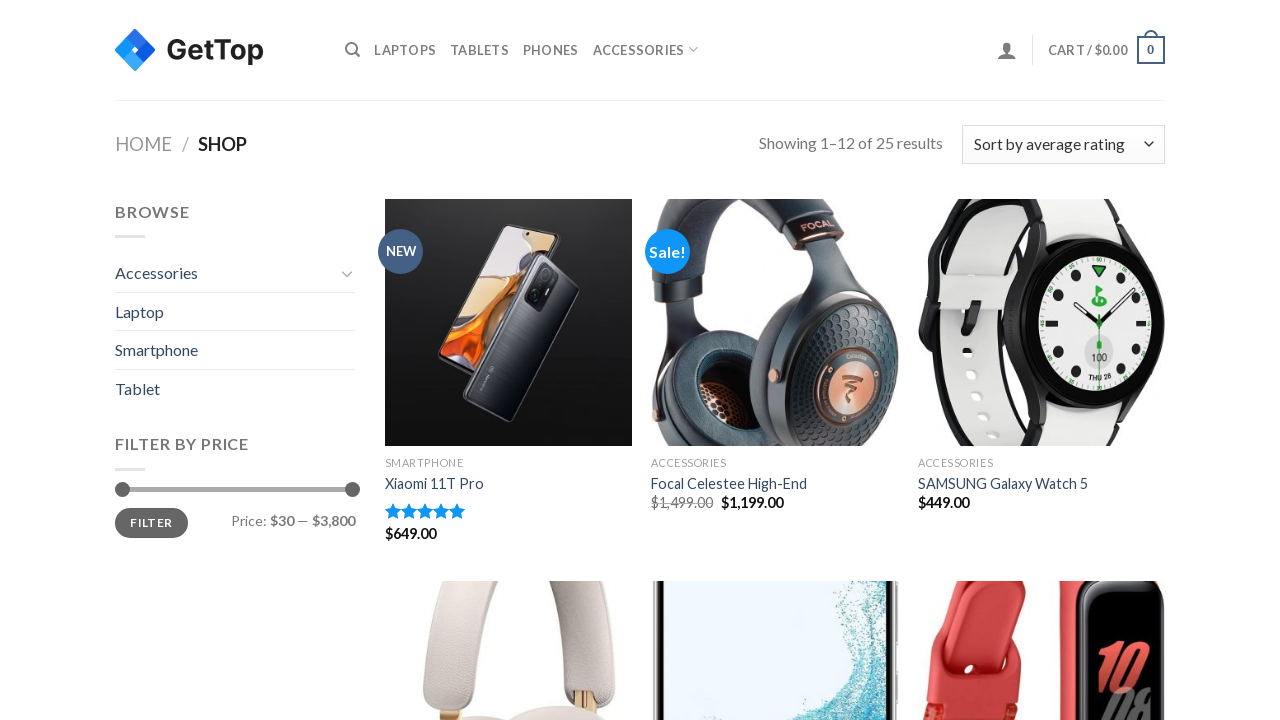

Moved mouse to minimum price slider center at (122, 489)
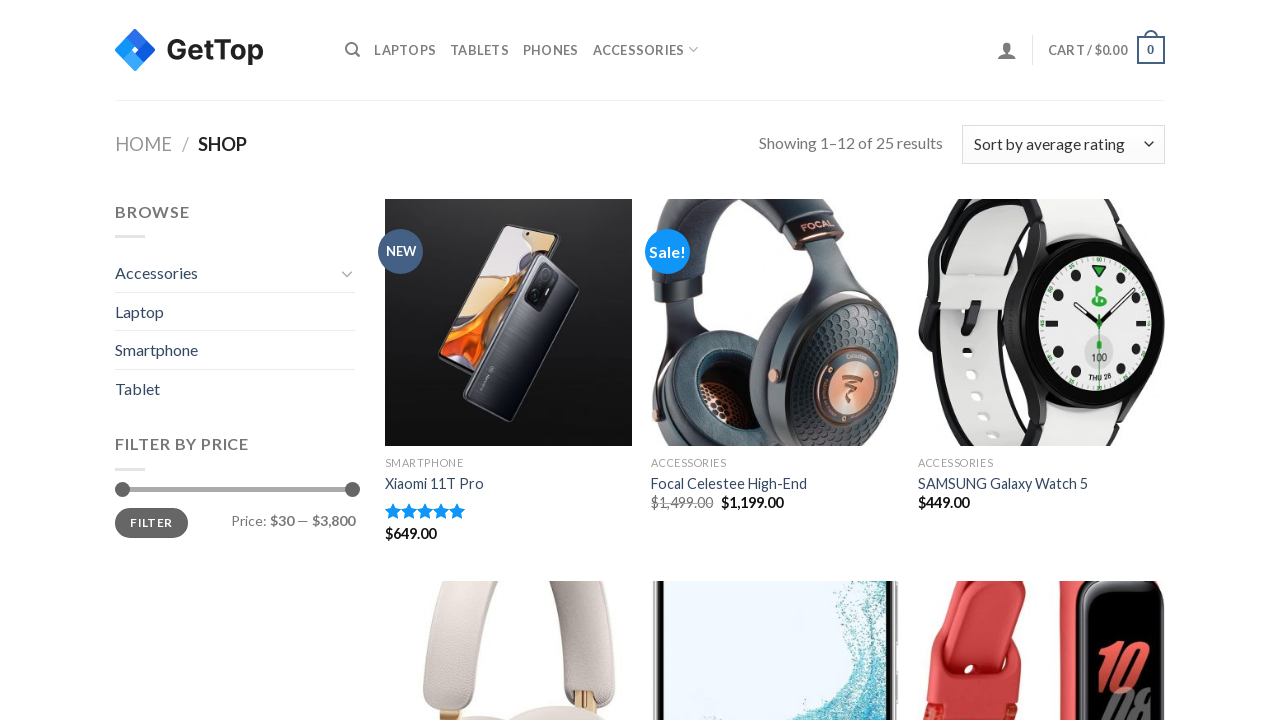

Pressed down mouse button on minimum slider at (122, 489)
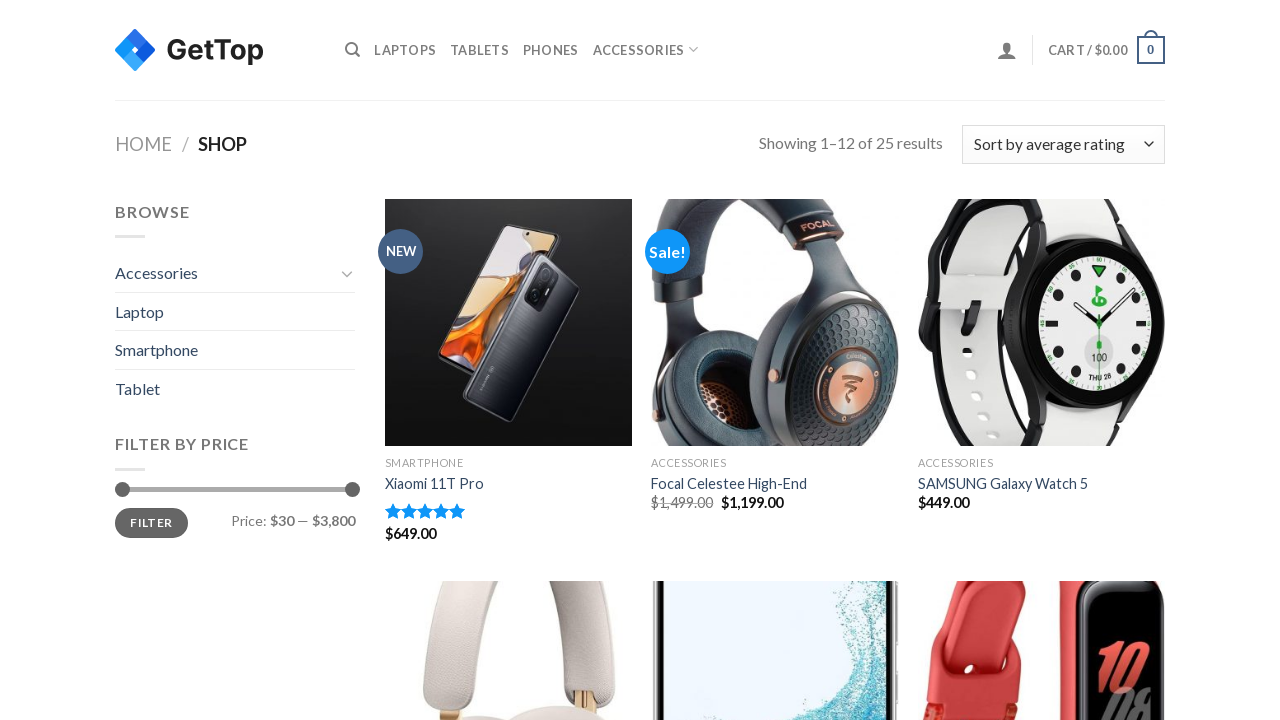

Dragged minimum price slider to the right (increased minimum price) at (175, 489)
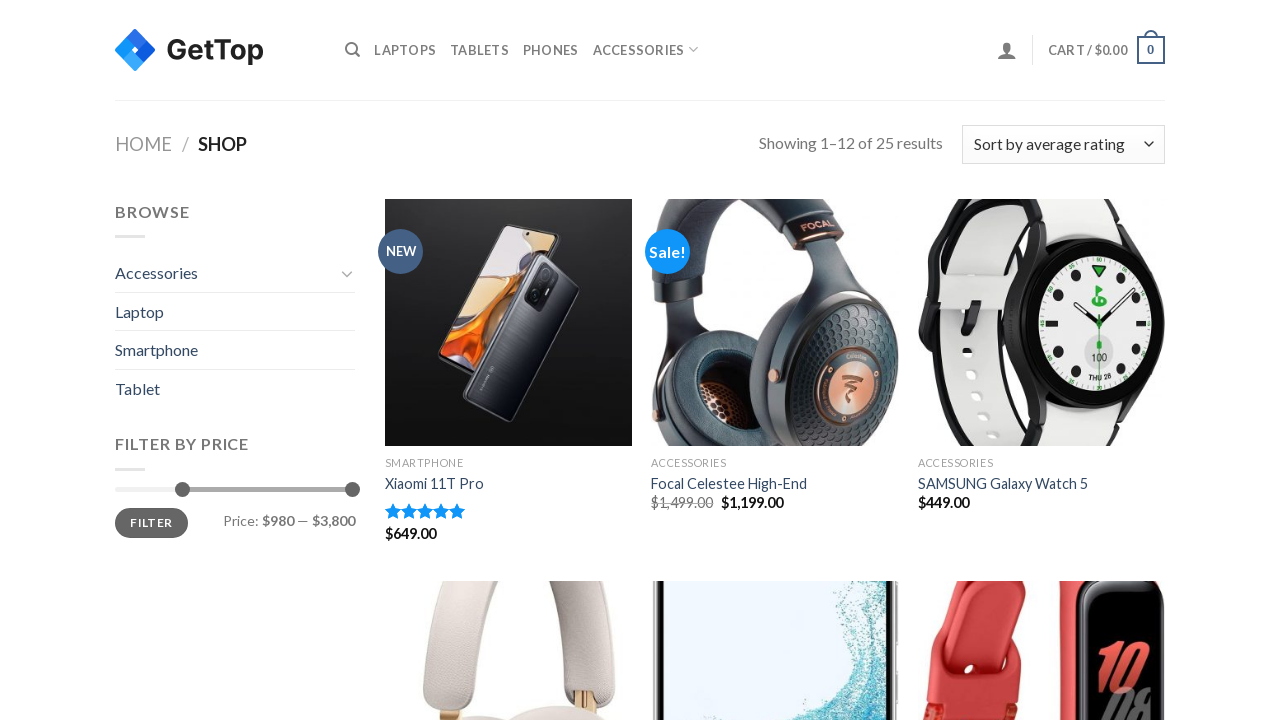

Released mouse button, minimum slider drag completed at (175, 489)
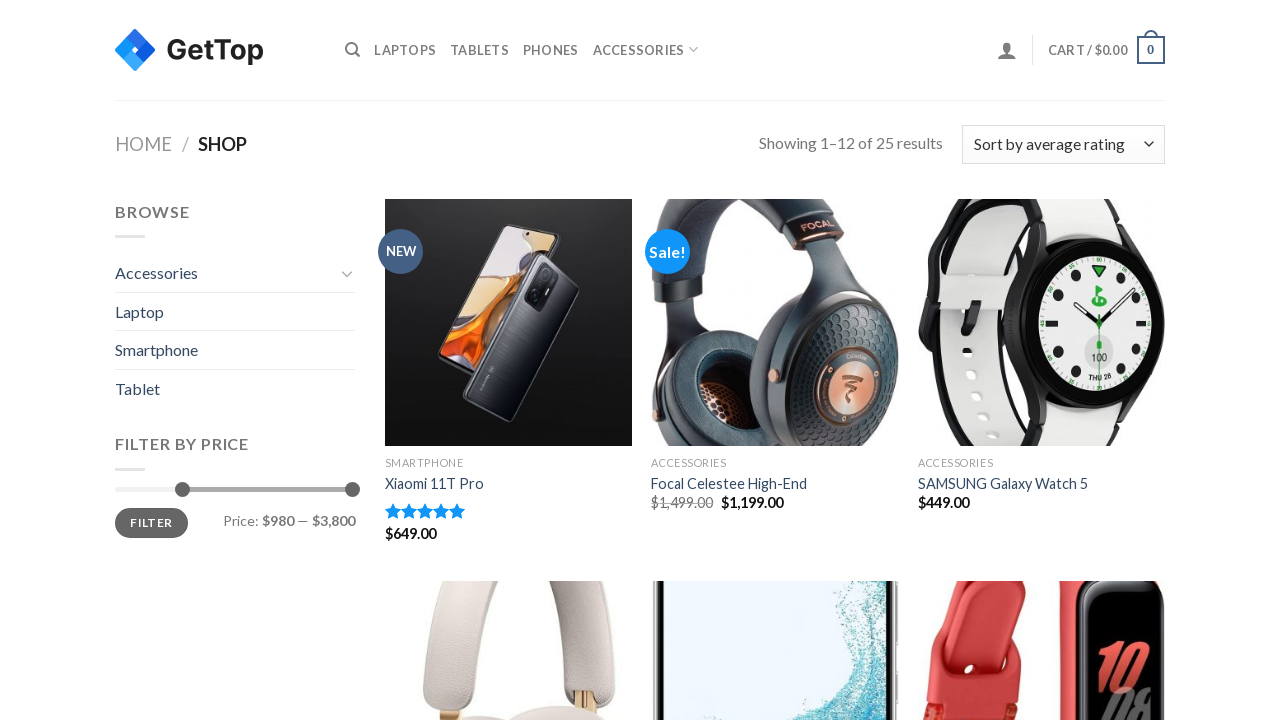

Waited 1000ms for UI updates
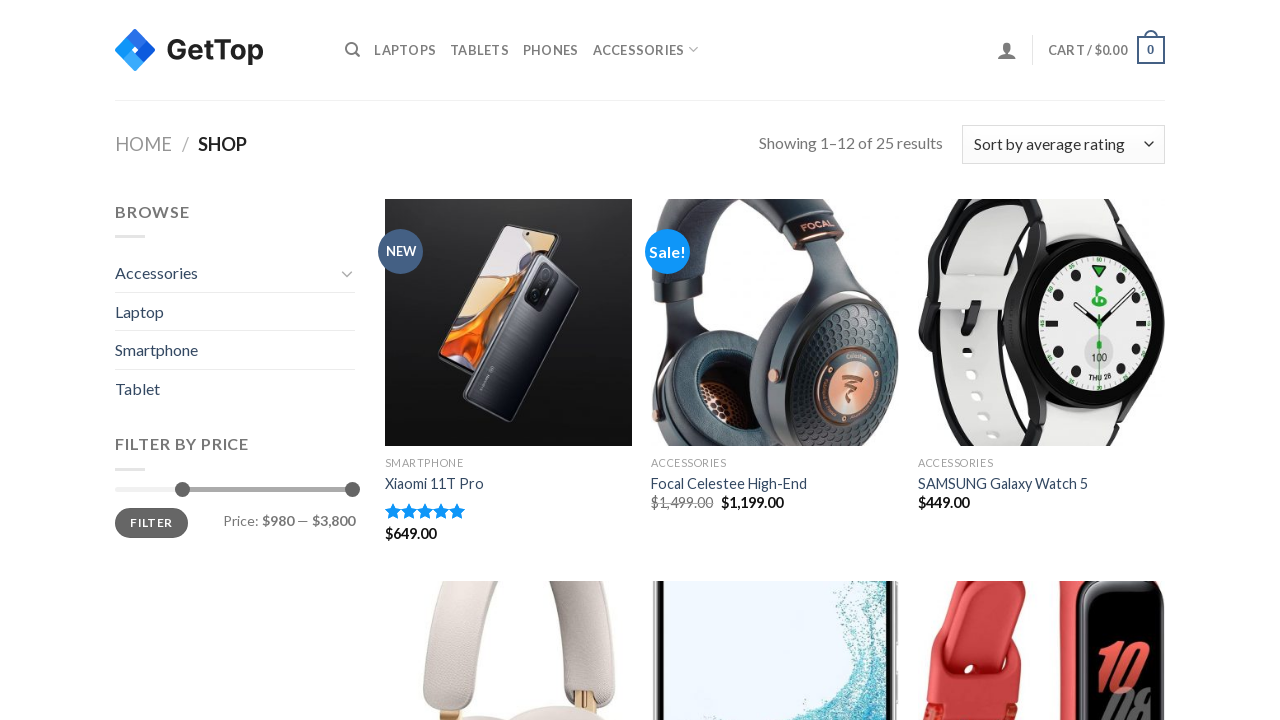

Located maximum price slider element
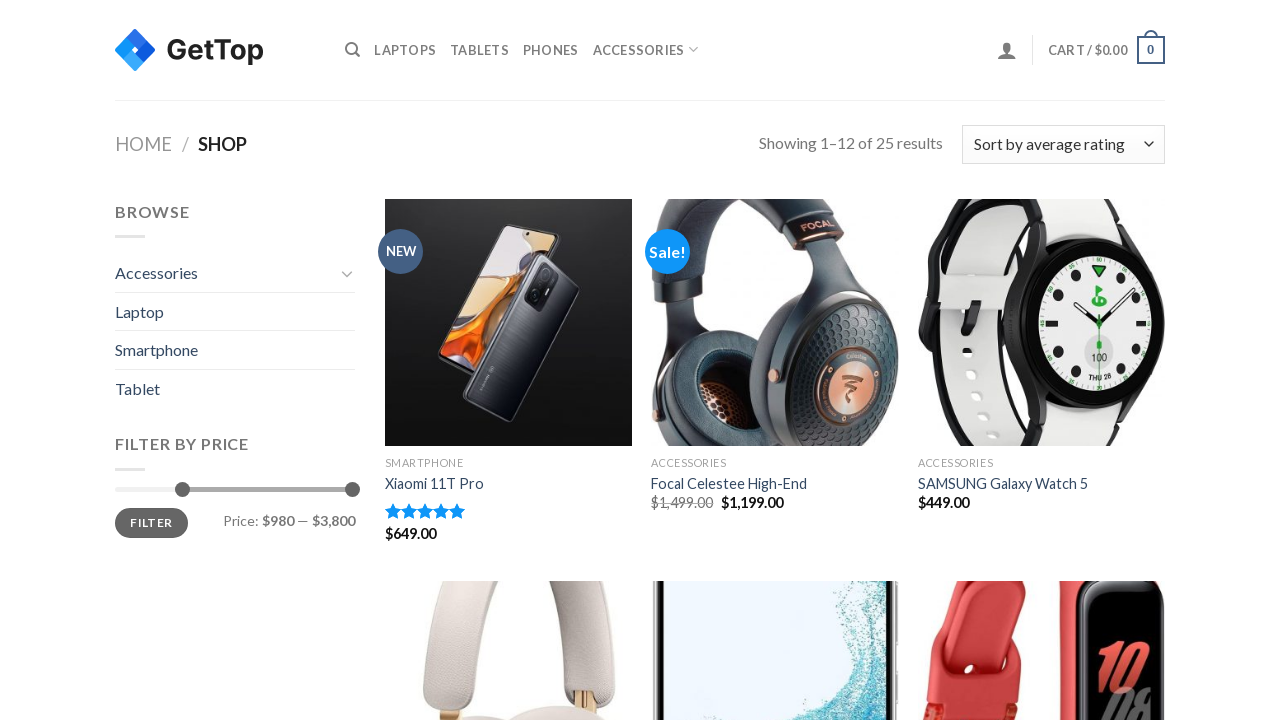

Moved mouse to maximum price slider center at (352, 489)
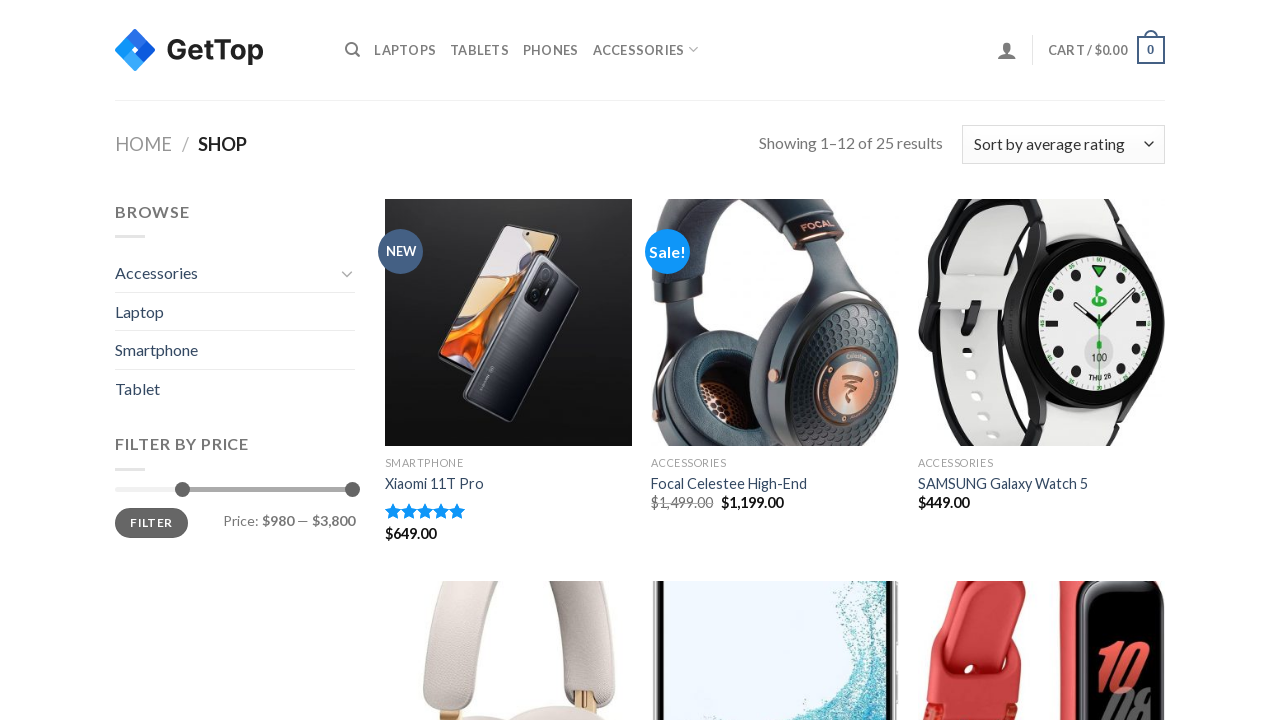

Pressed down mouse button on maximum slider at (352, 489)
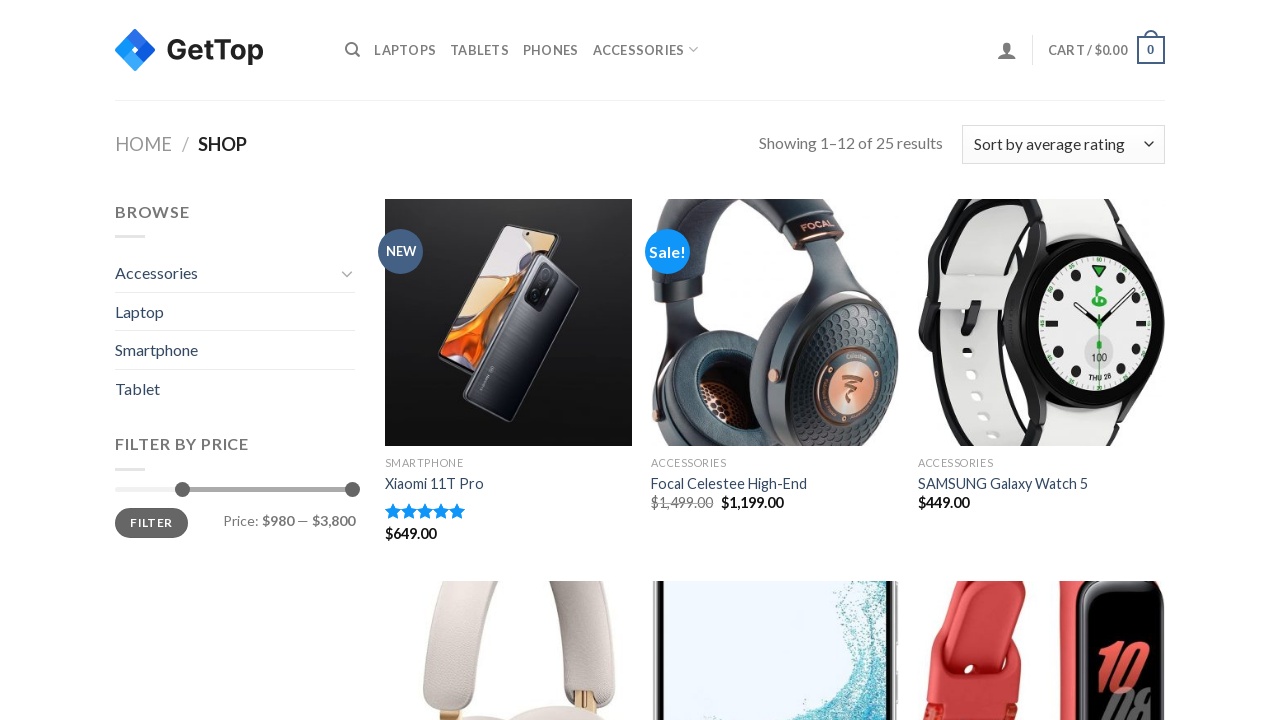

Dragged maximum price slider to the left (decreased maximum price) at (265, 489)
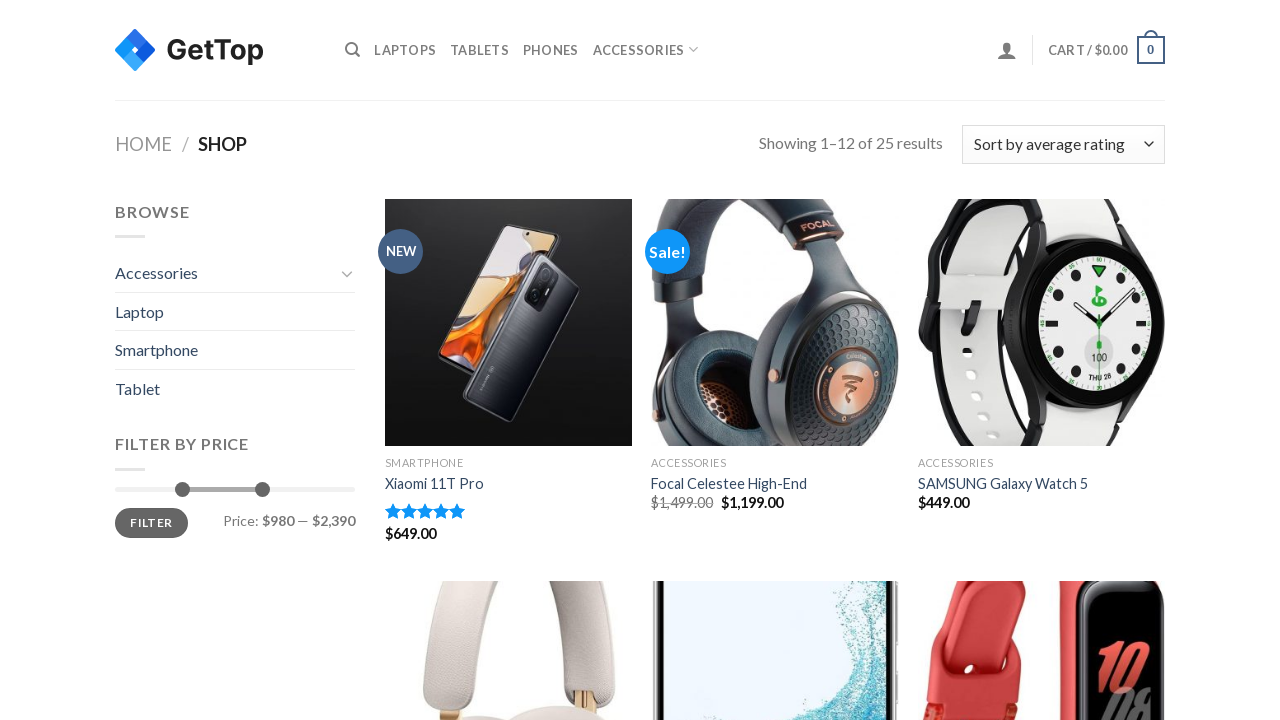

Released mouse button, maximum slider drag completed at (265, 489)
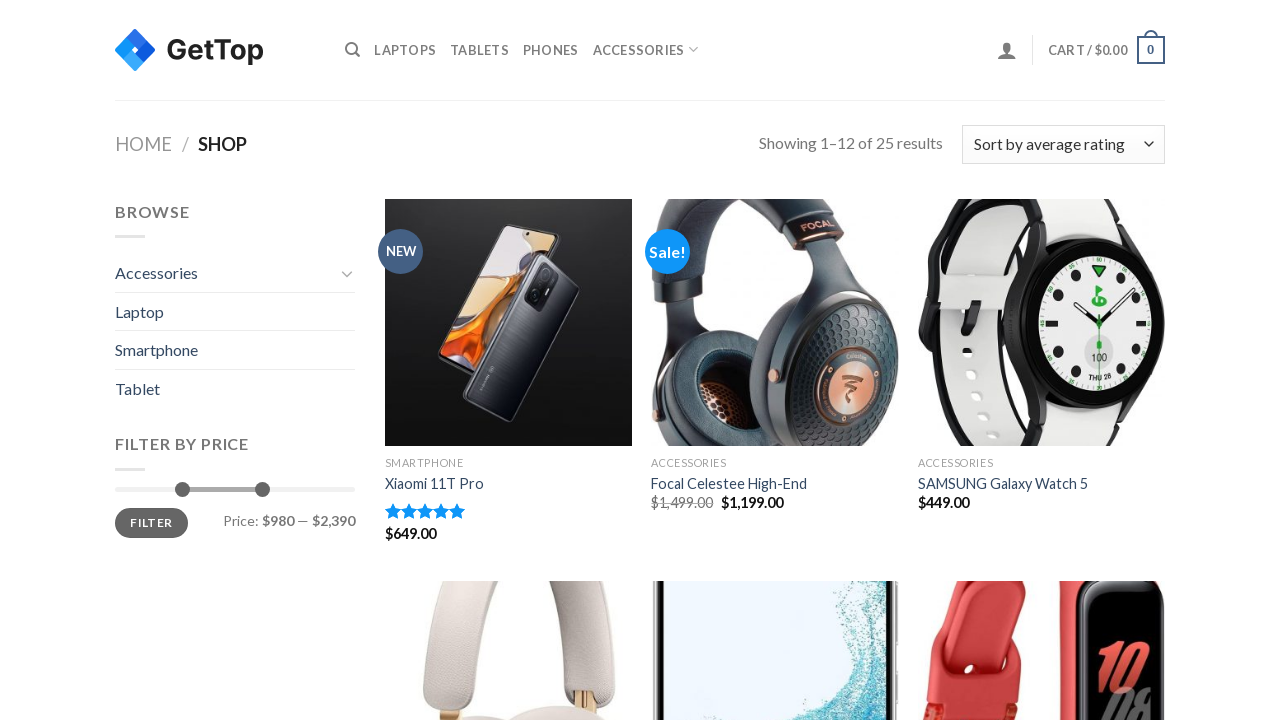

Waited 1000ms for UI updates
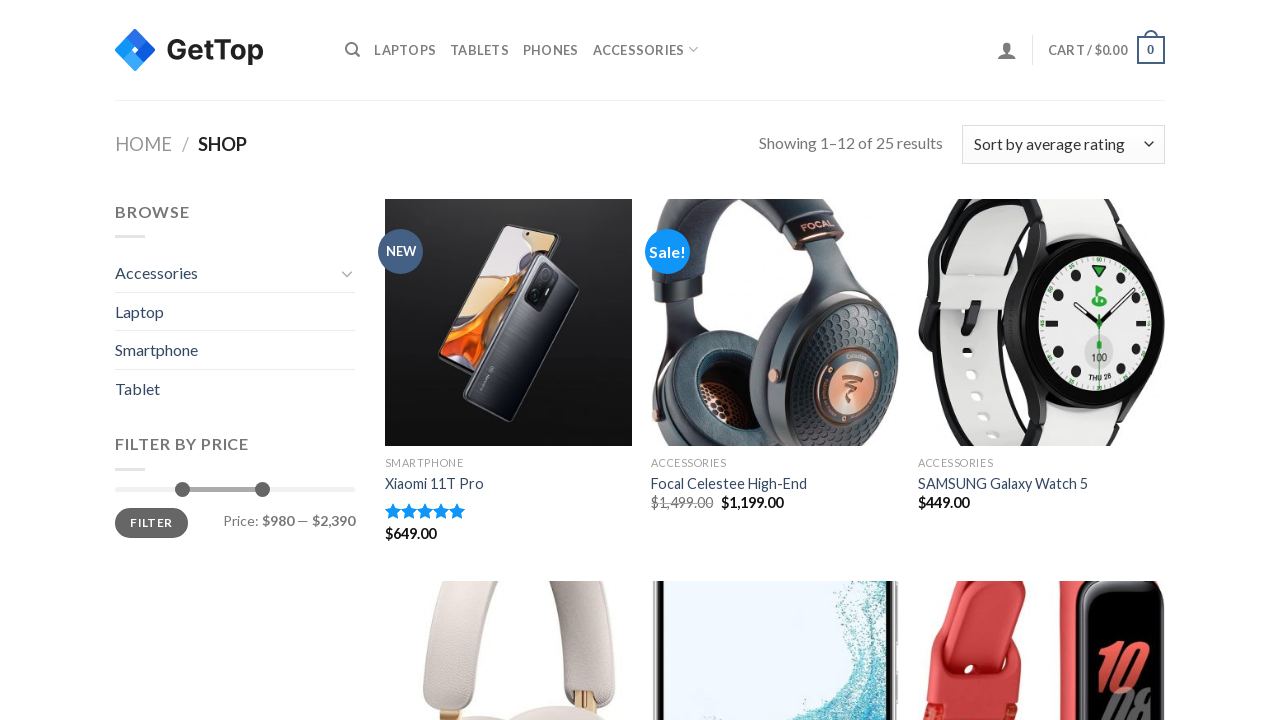

Clicked Filter button to apply price range filter at (151, 523) on xpath=//button[normalize-space()='Filter']
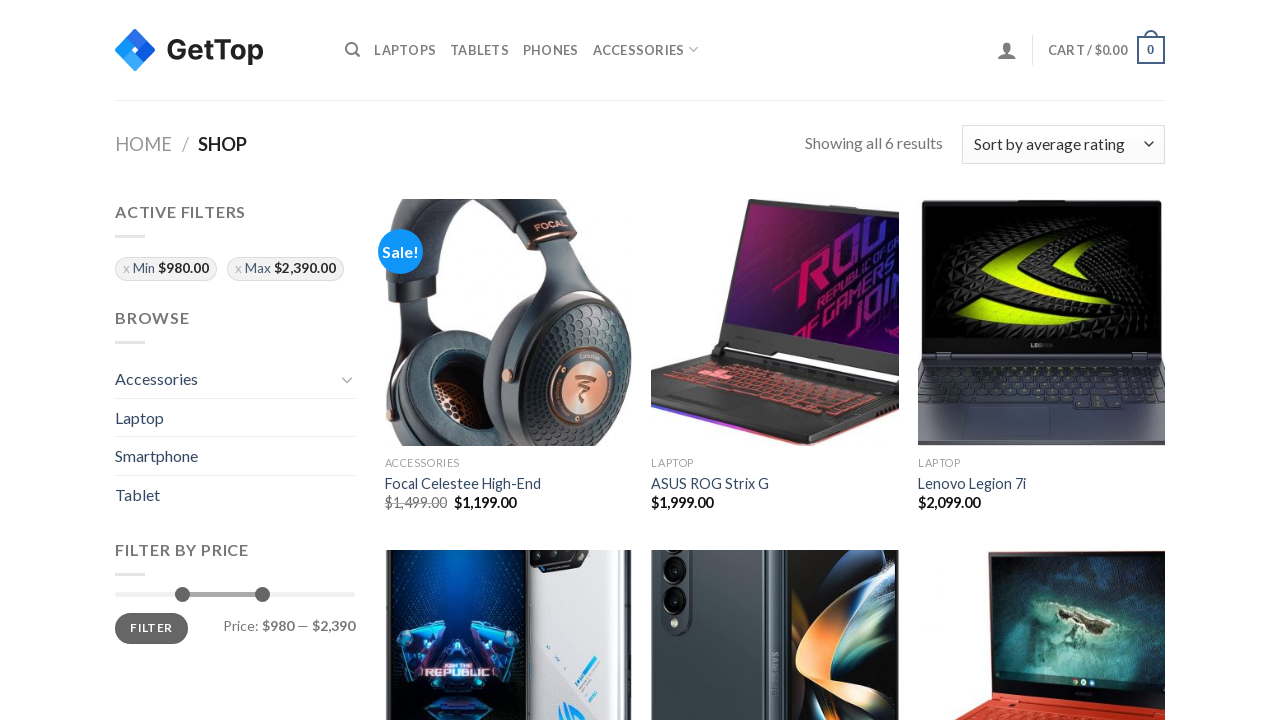

Filtered product results loaded and price elements became visible
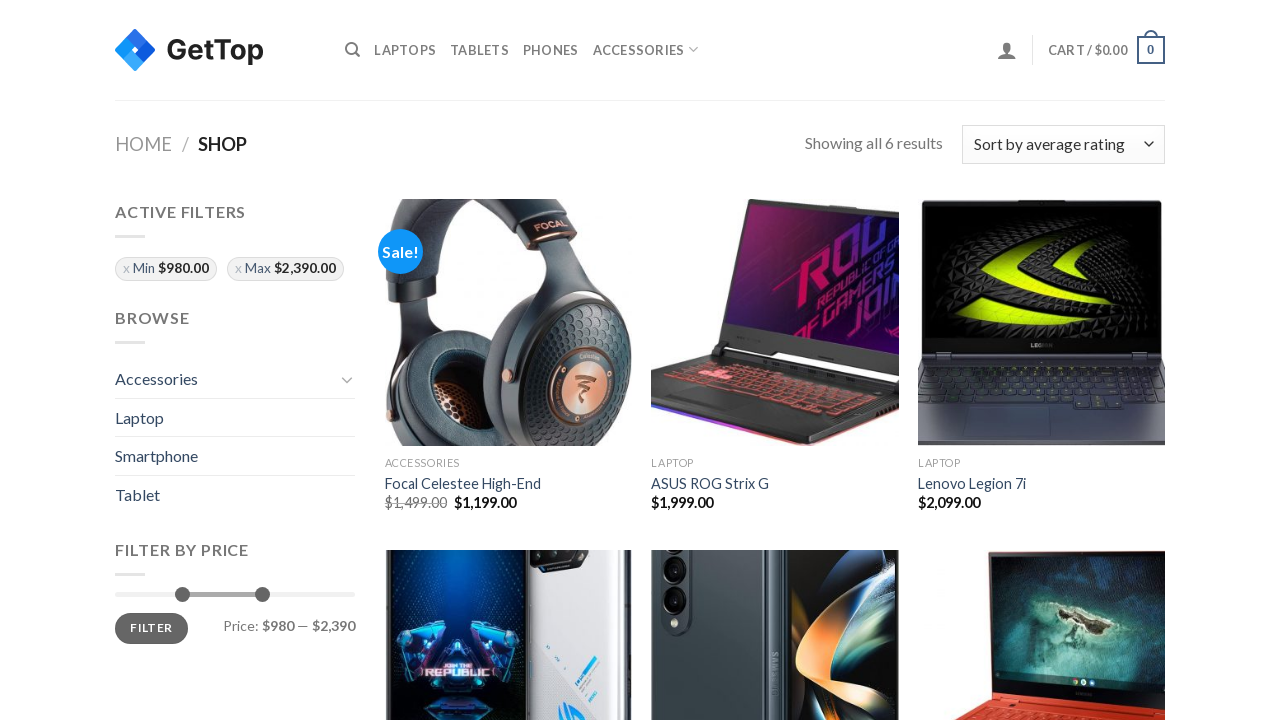

Price range 'from' value element is visible
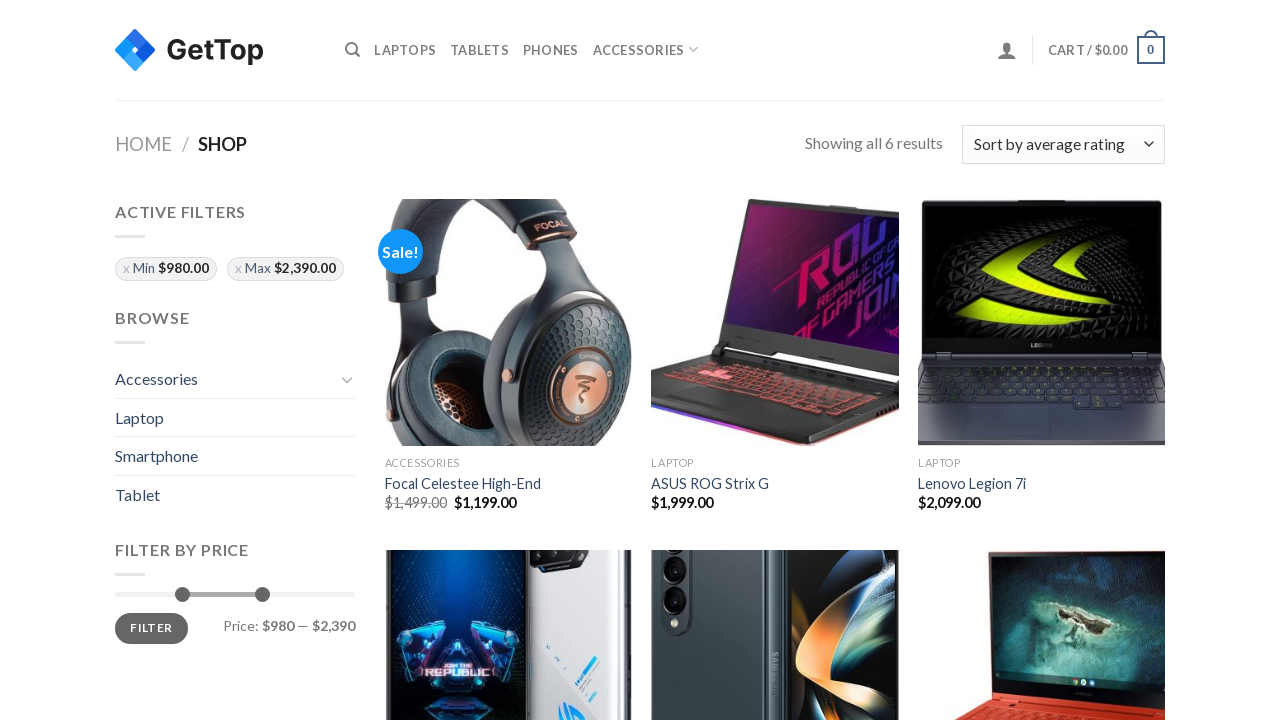

Price range 'to' value element is visible
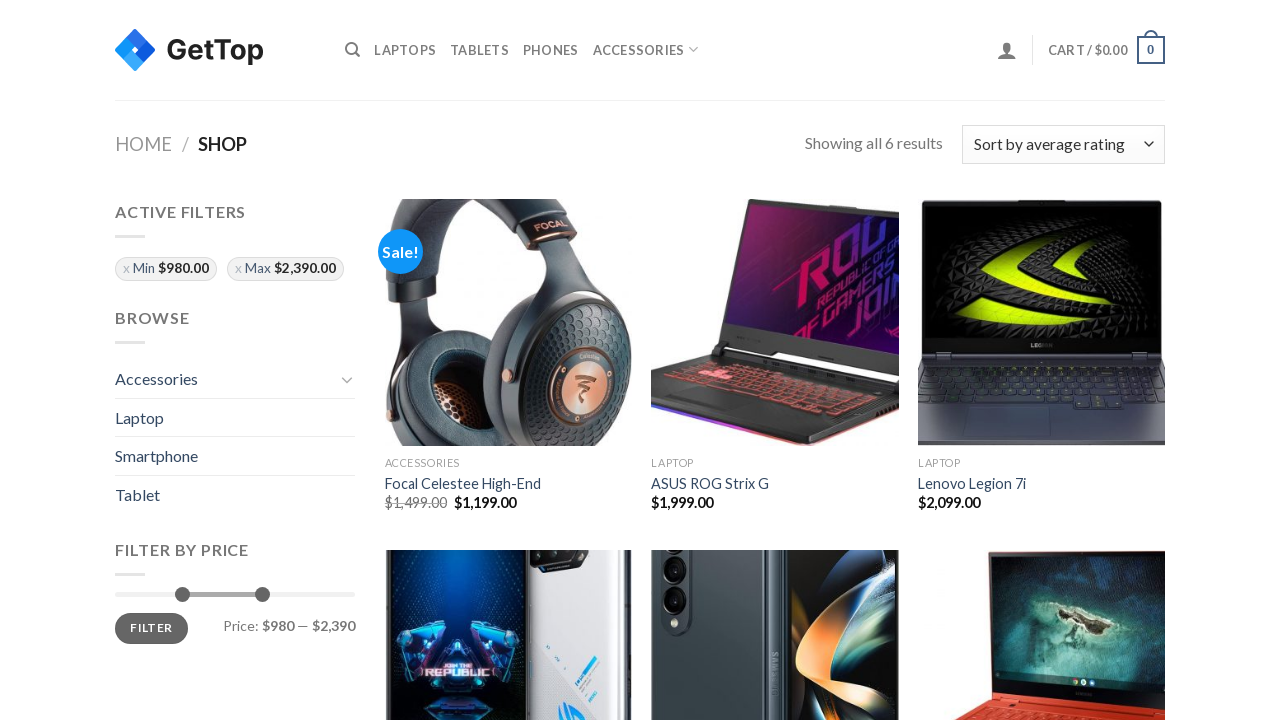

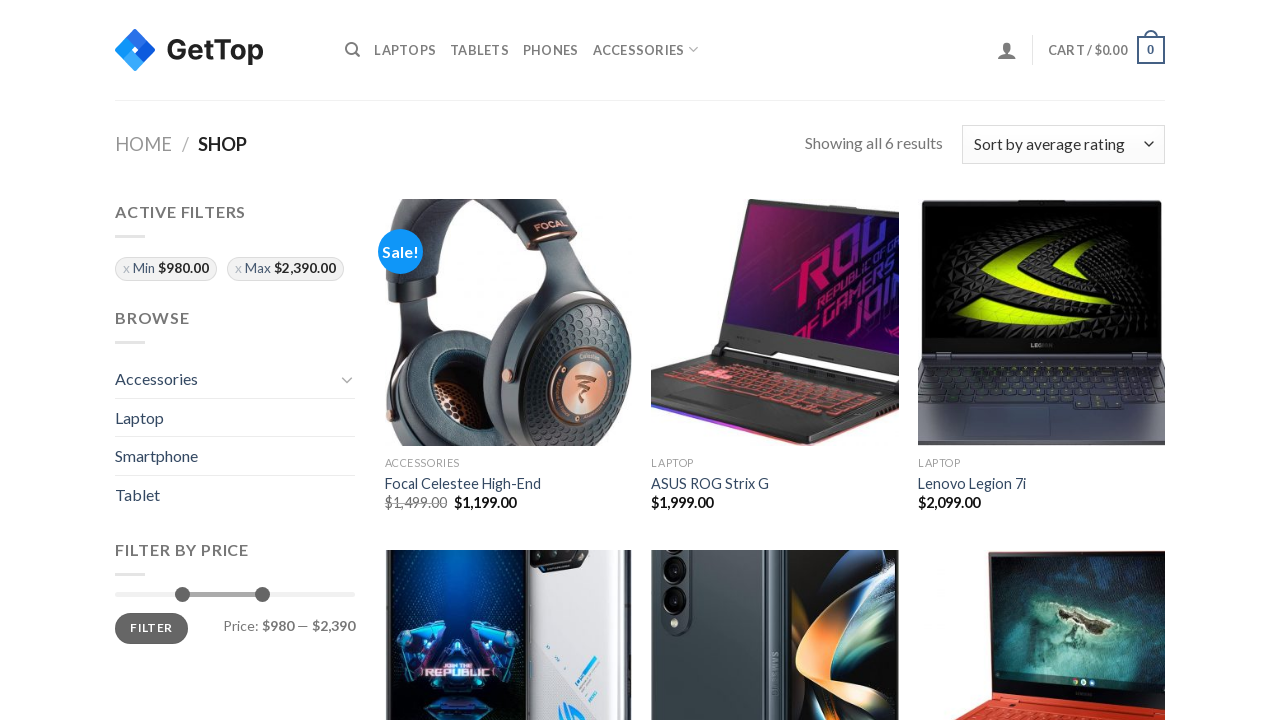